Tests a web calculator by performing a multiplication operation (11 * 5) using button clicks

Starting URL: https://dgotlieb.github.io/WebCalculator/

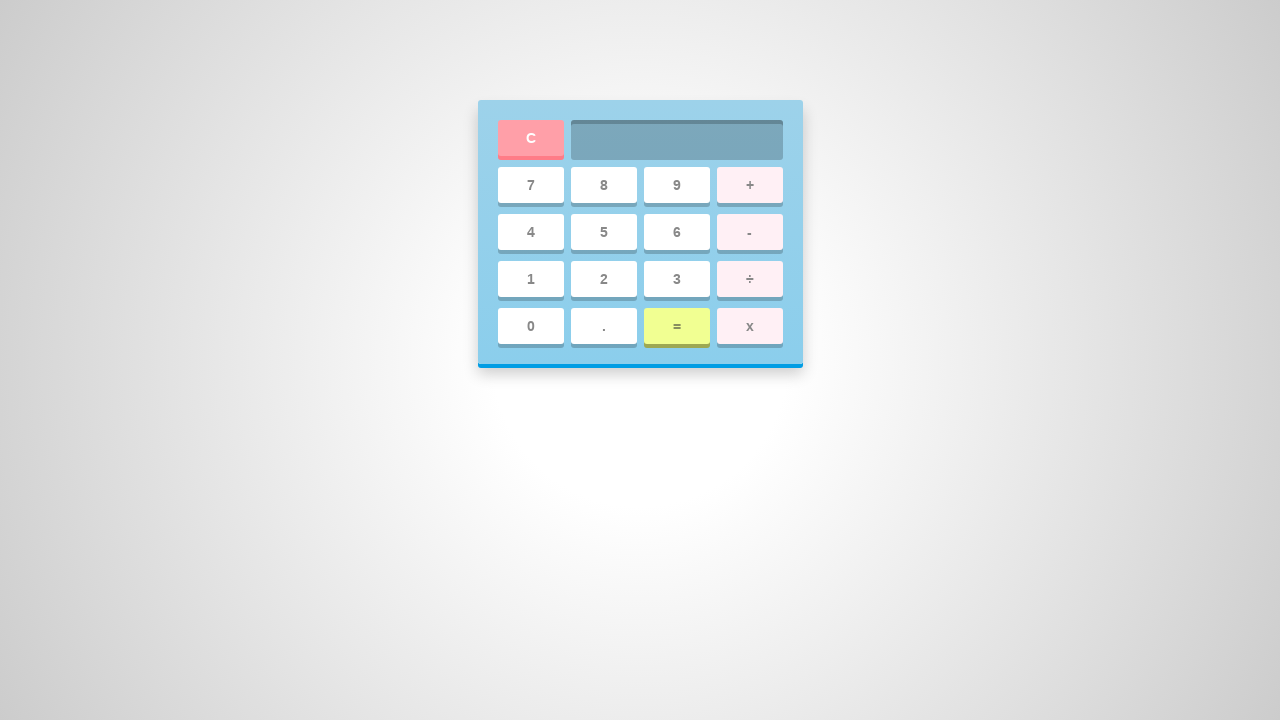

Clicked clear button to reset calculator at (530, 138) on #clear
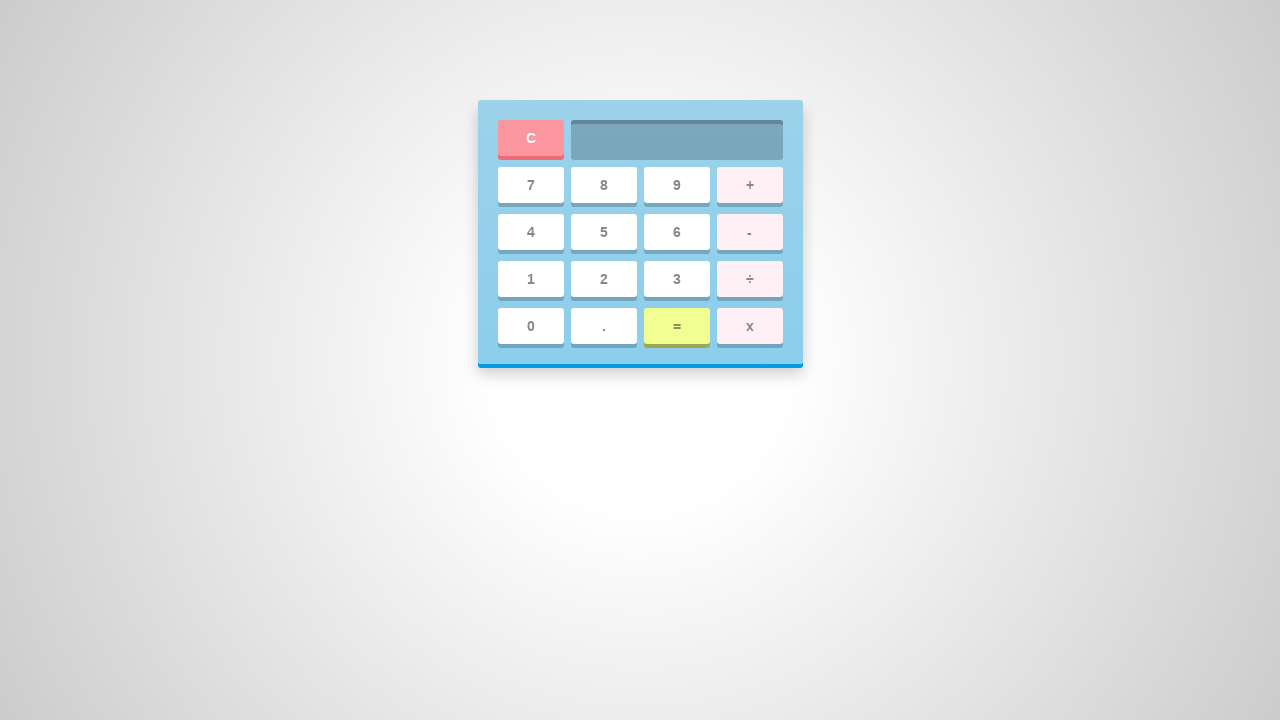

Clicked button 1 (first digit) at (530, 279) on #one
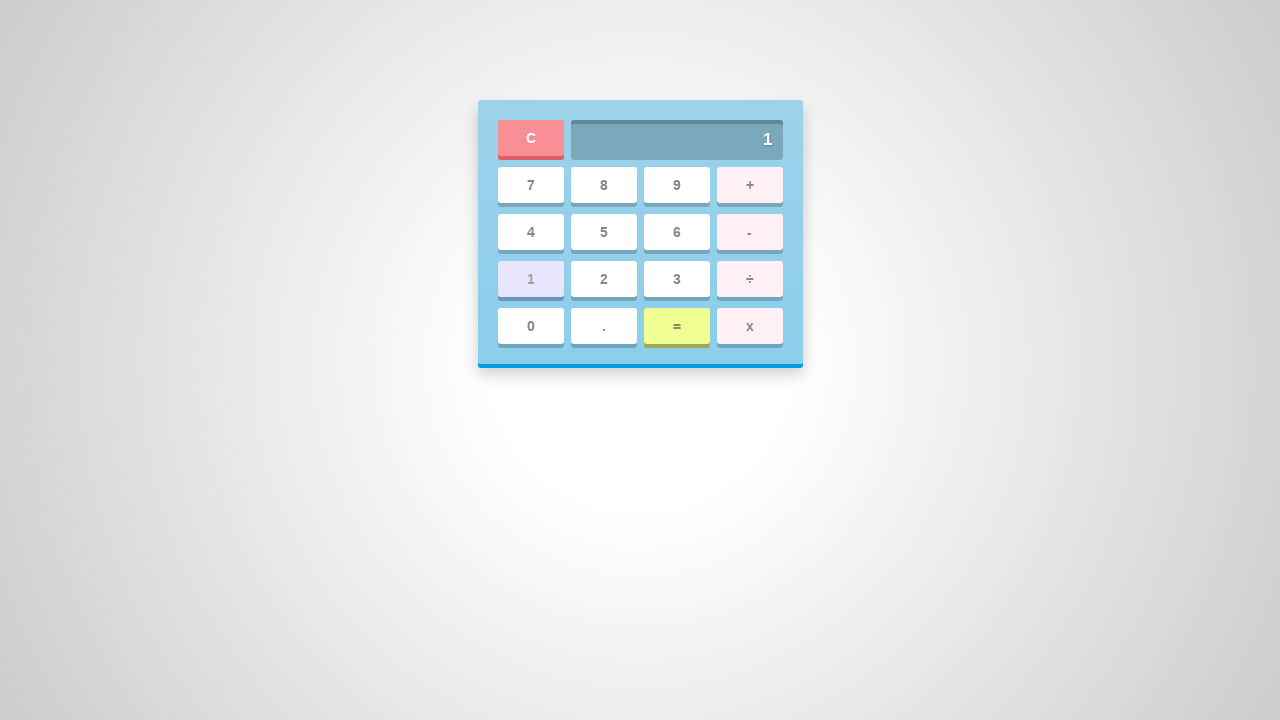

Clicked button 1 (second digit) - now displaying 11 at (530, 279) on #one
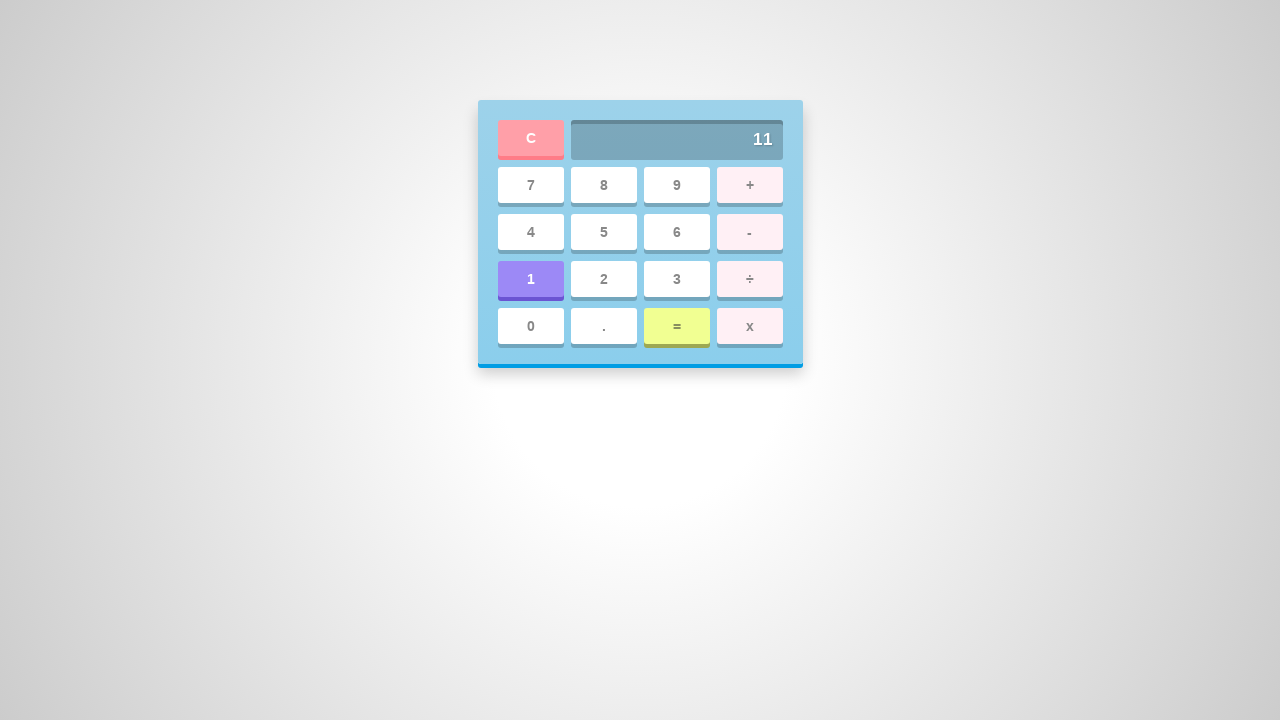

Clicked multiply button at (750, 326) on #multiply
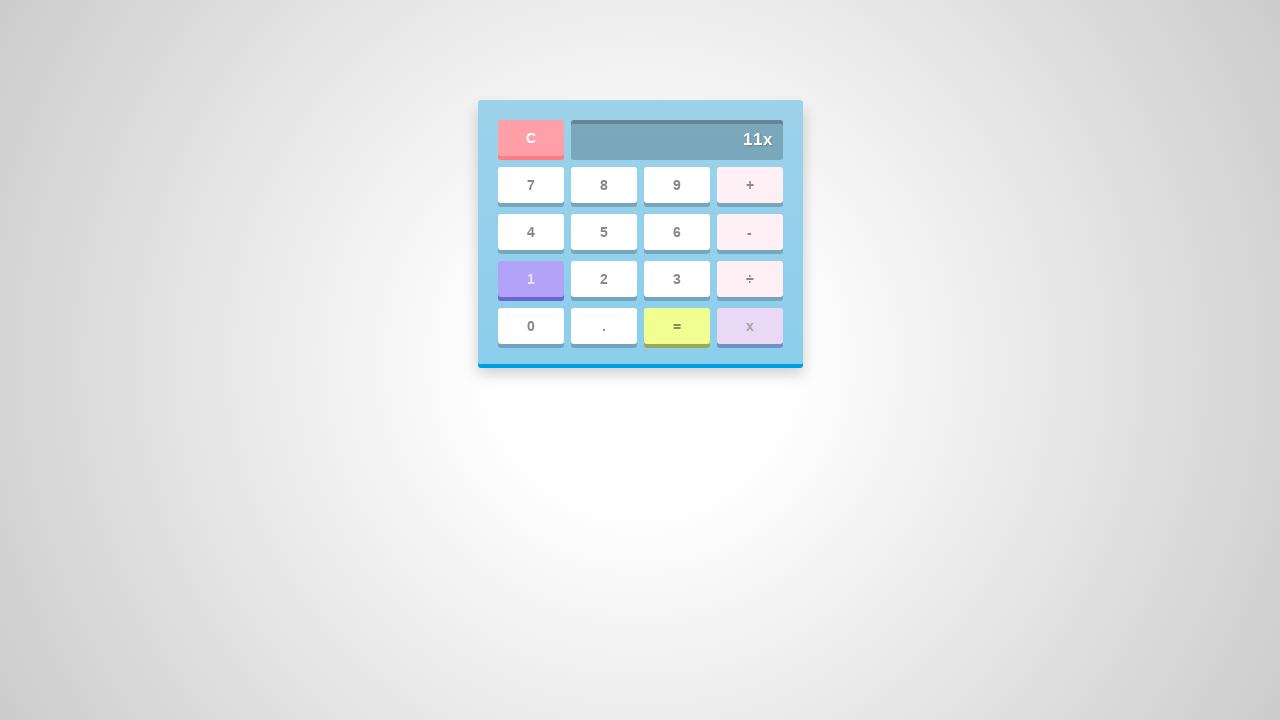

Clicked button 5 at (604, 232) on #five
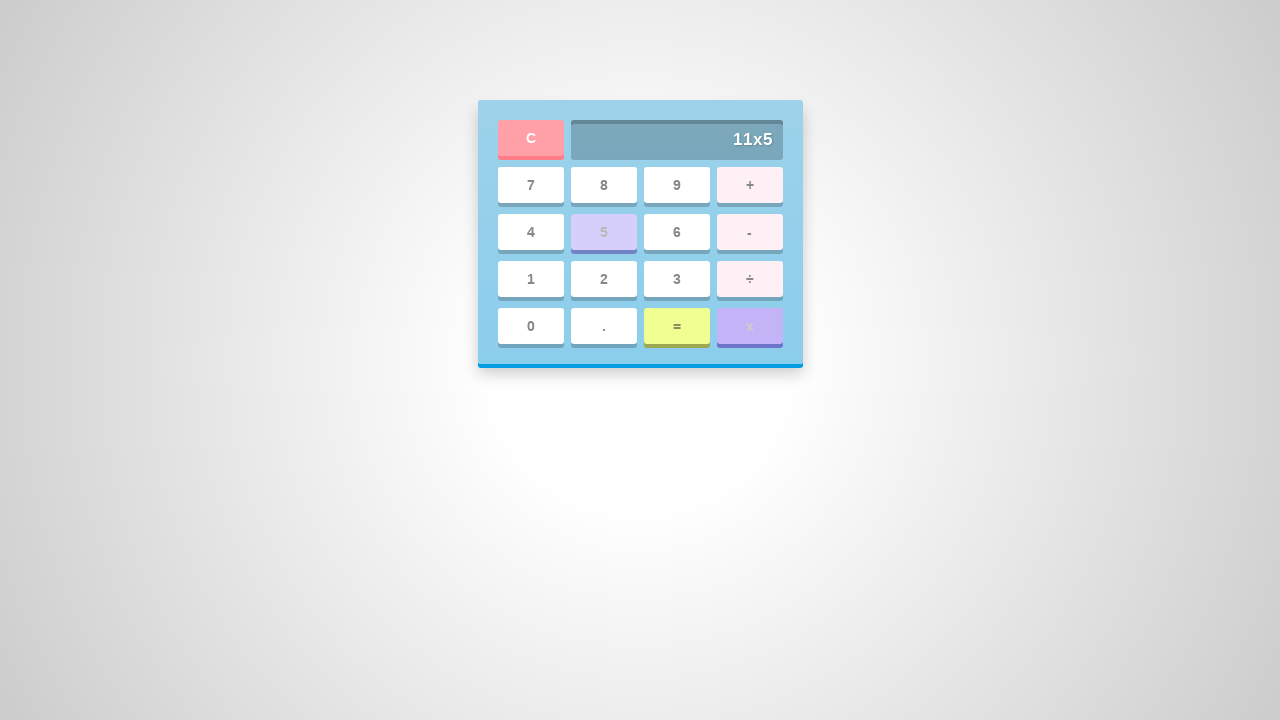

Clicked equals button to calculate 11 * 5 at (676, 326) on #equal
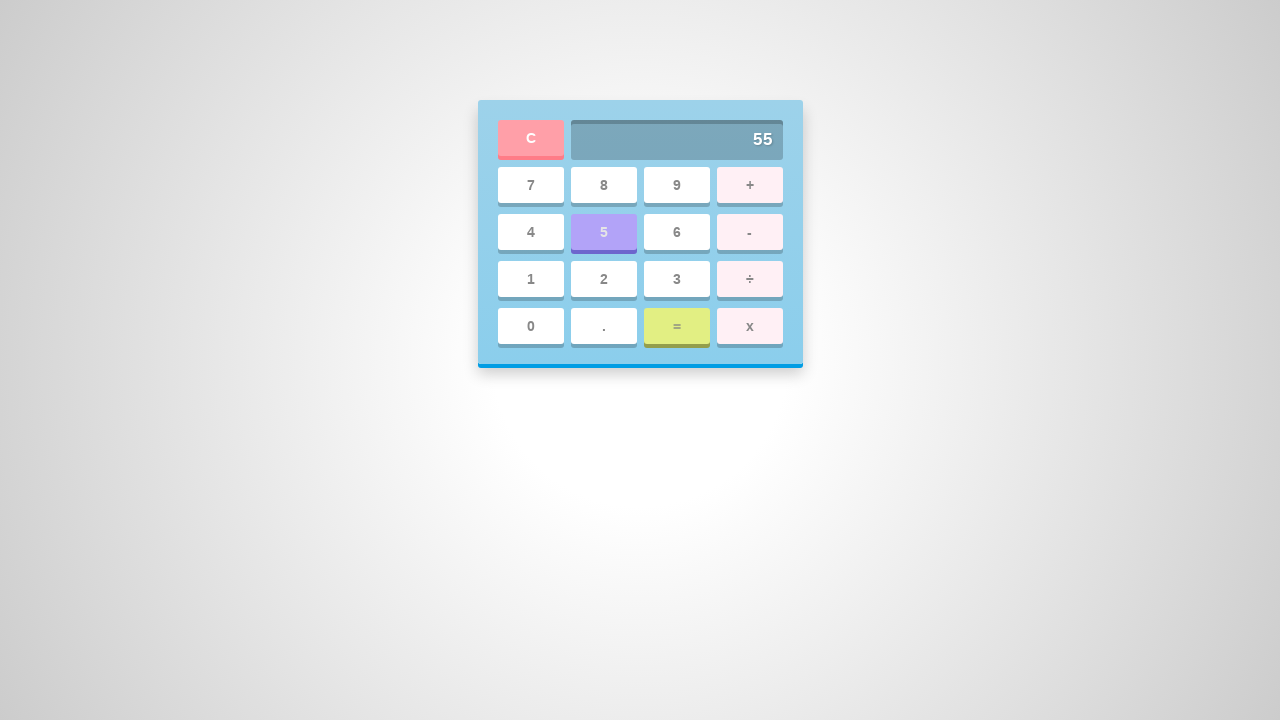

Calculator screen is visible with result 55
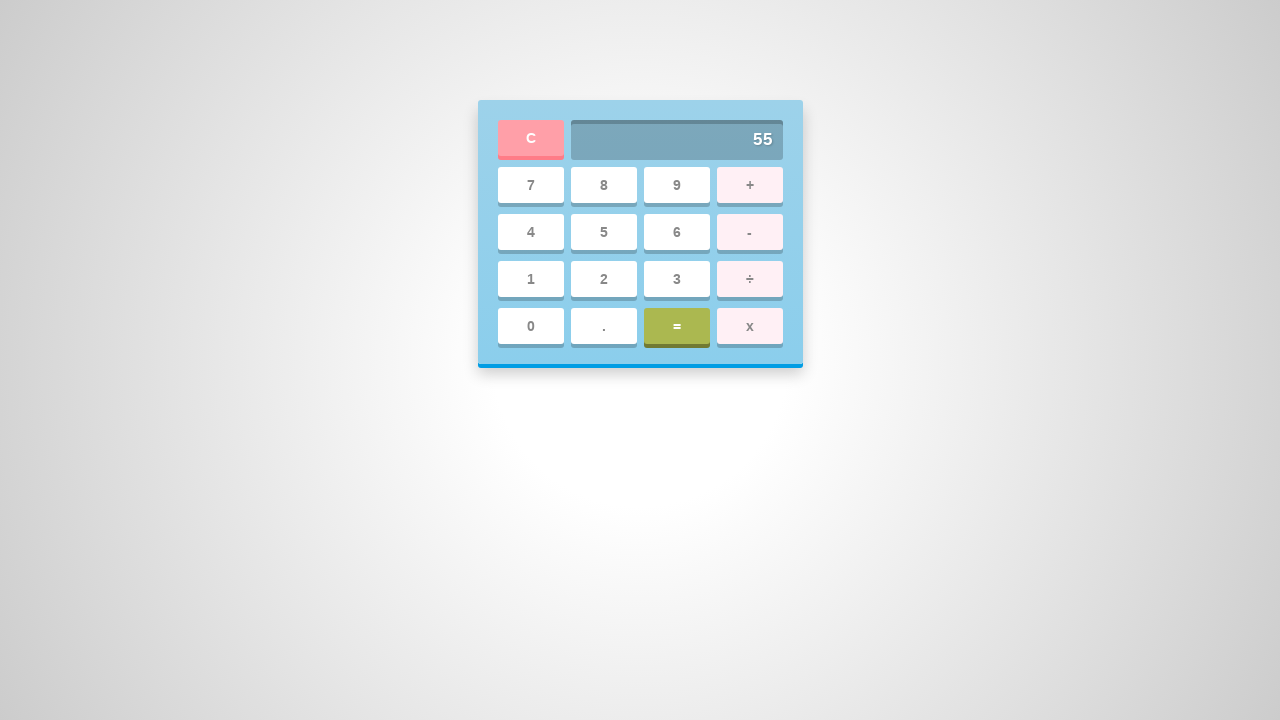

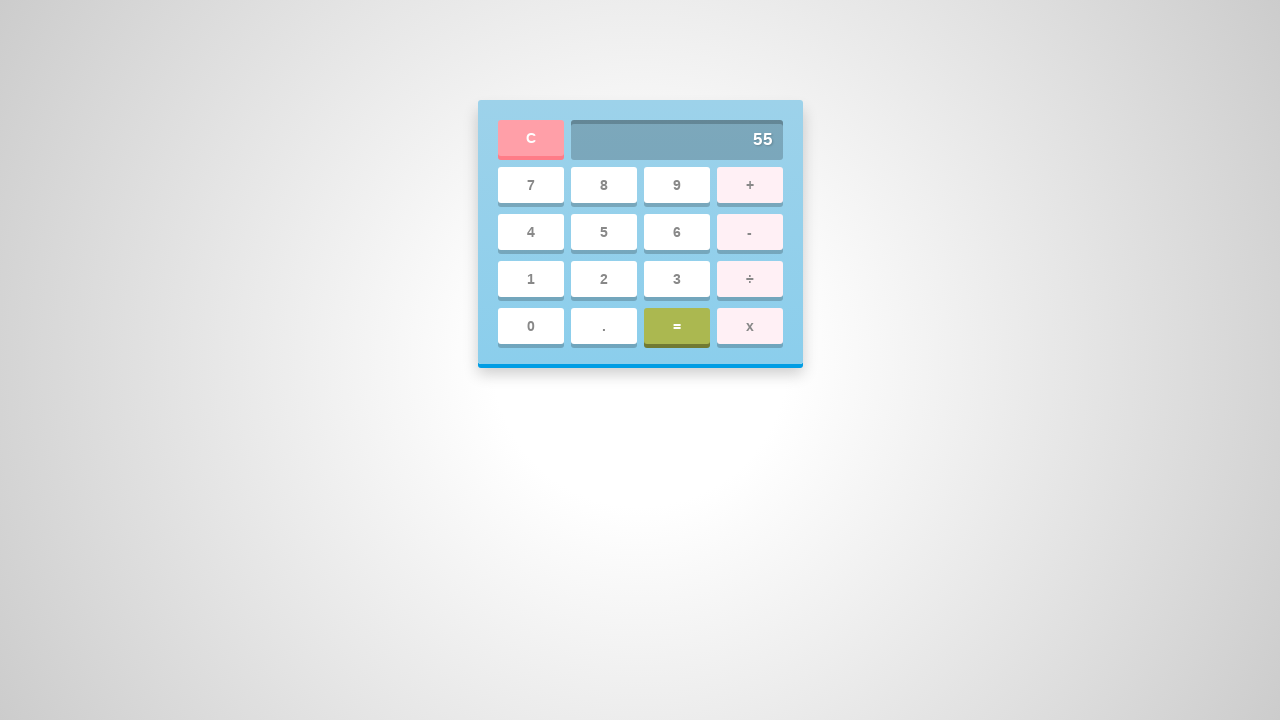